Searches for GitHub user "adeziio" and verifies the displayed name is "Aden Tran"

Starting URL: https://gh-users-search.netlify.app/

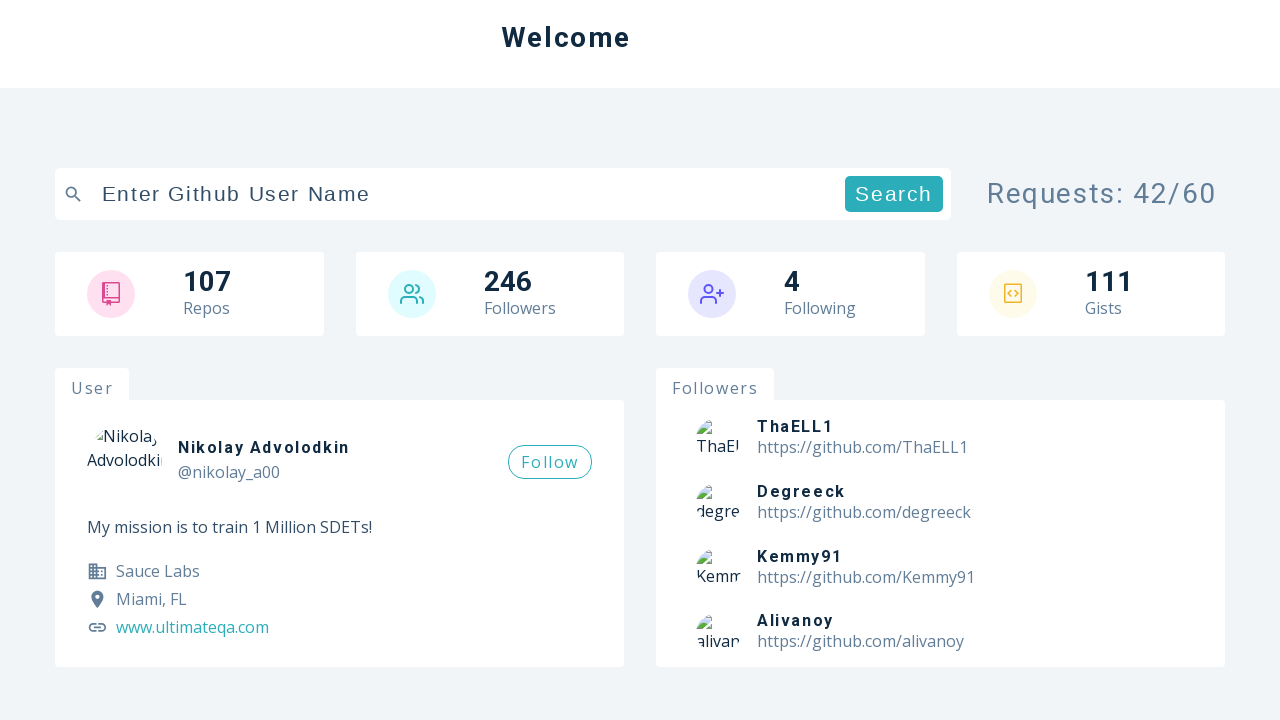

Filled search input with username 'adeziio' on input[placeholder="enter github user name"]
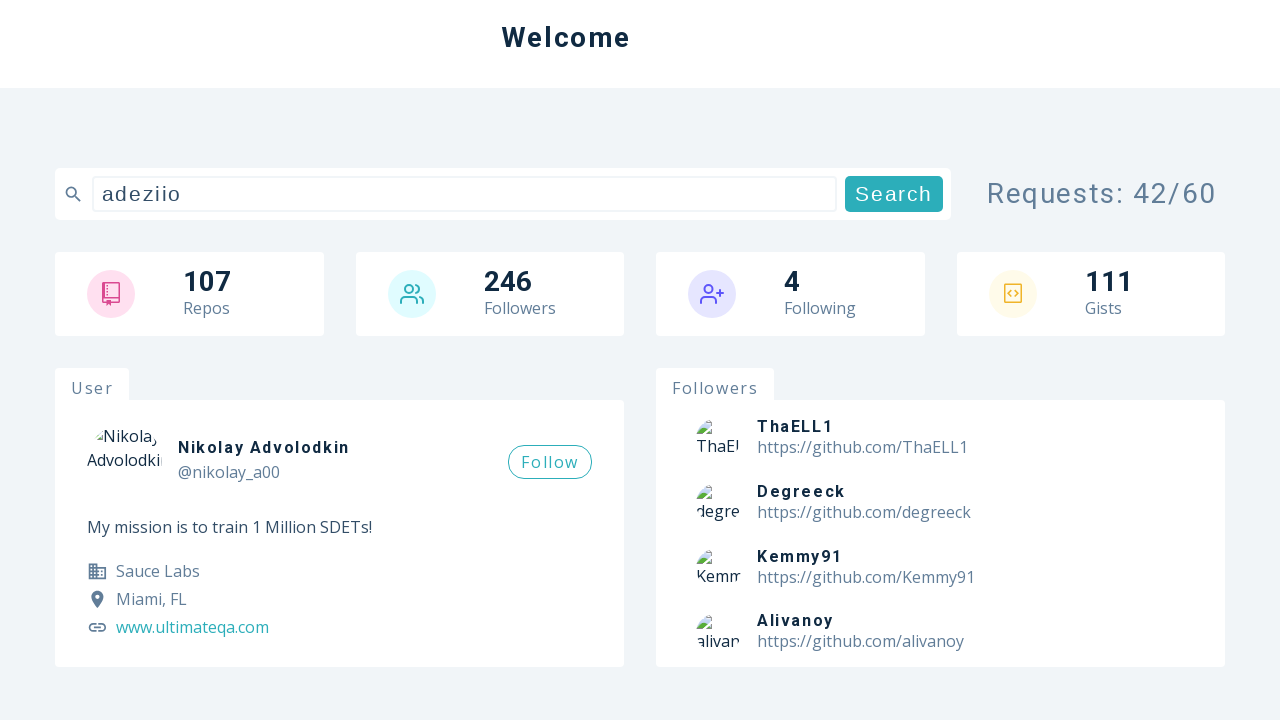

Pressed Enter to submit search
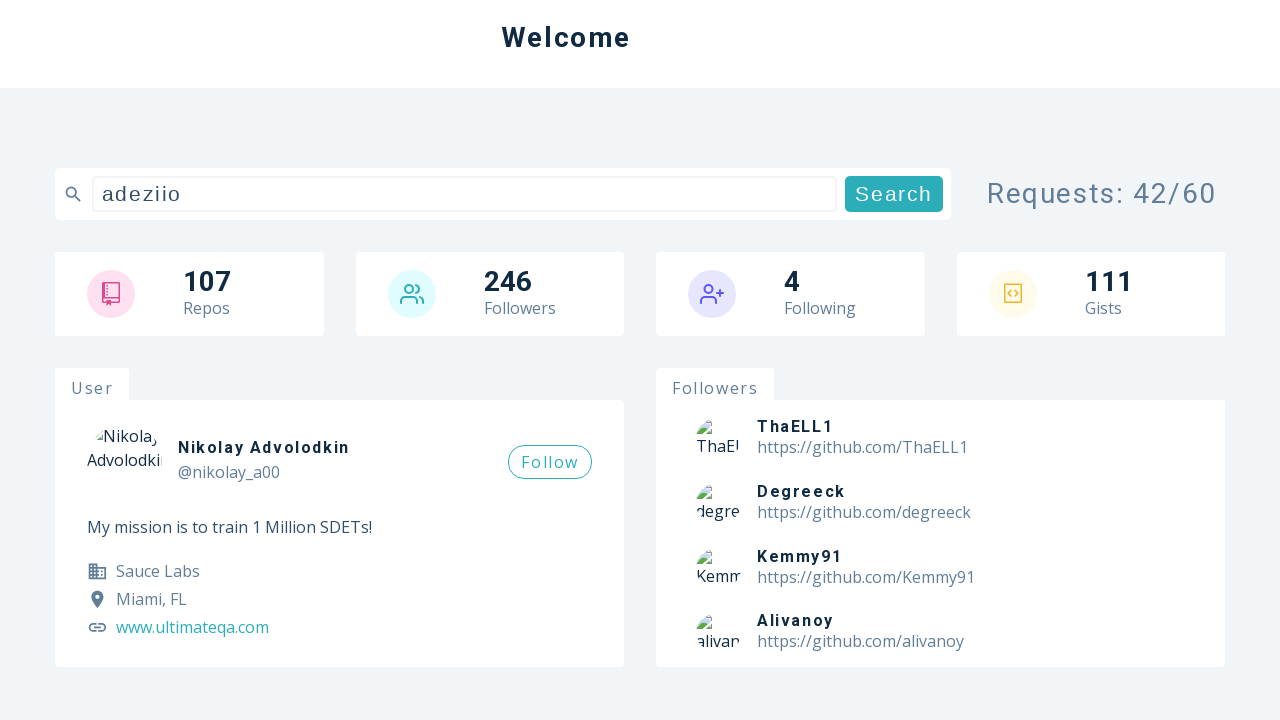

Search results loaded and user card appeared
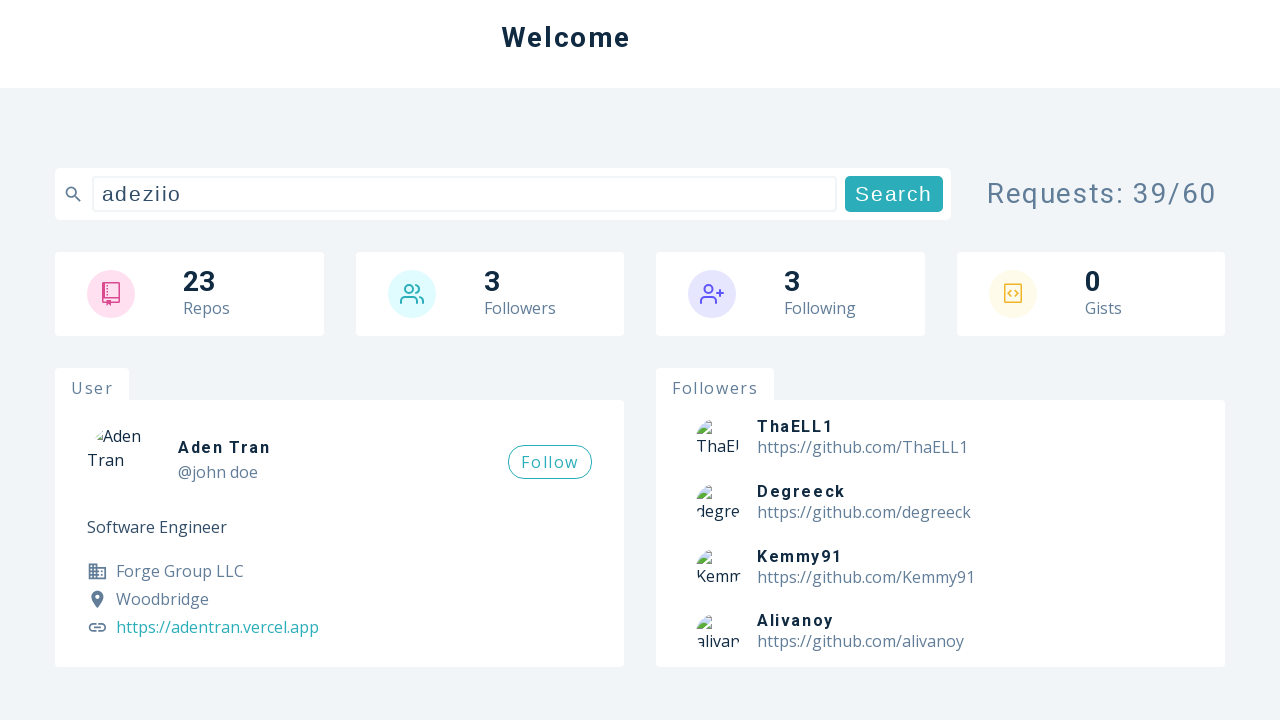

Retrieved displayed user name from search result
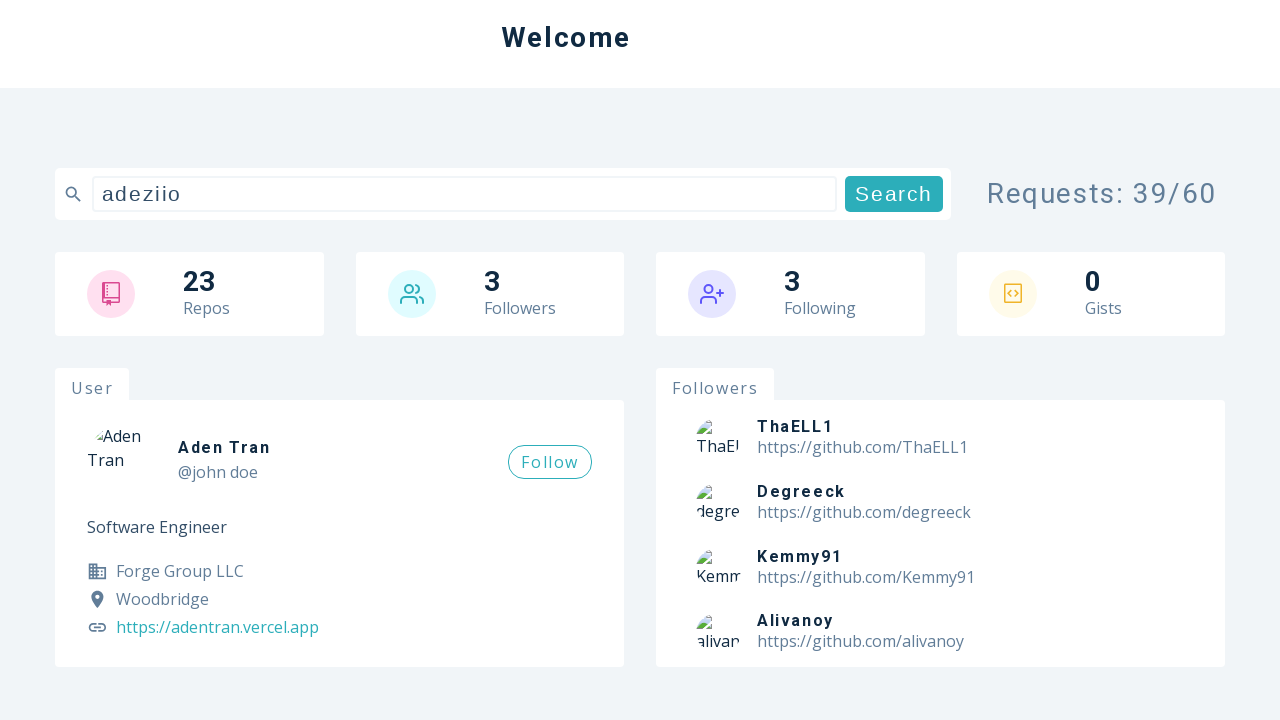

Verified displayed name matches expected value 'Aden Tran'
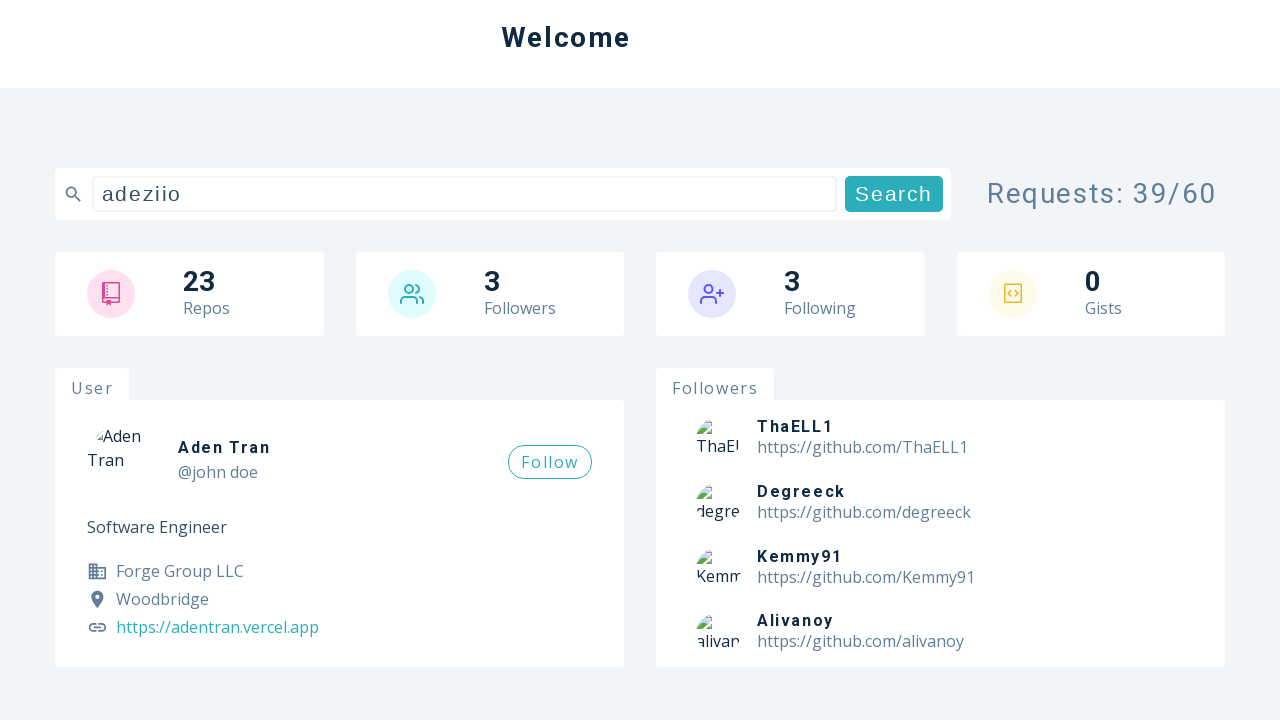

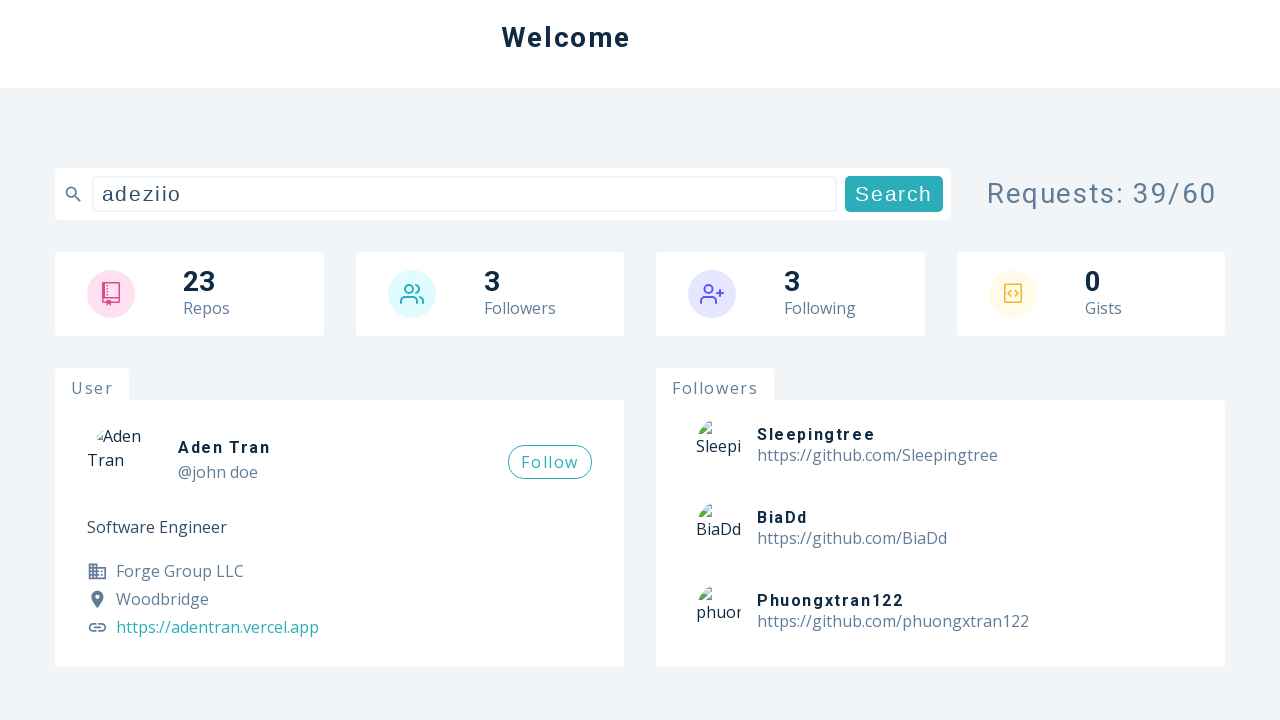